Tests JavaScript prompt alert functionality by clicking a button, entering text in the prompt dialog, accepting it, and verifying the interaction works correctly

Starting URL: https://www.w3schools.com/jsref/tryit.asp?filename=tryjsref_prompt

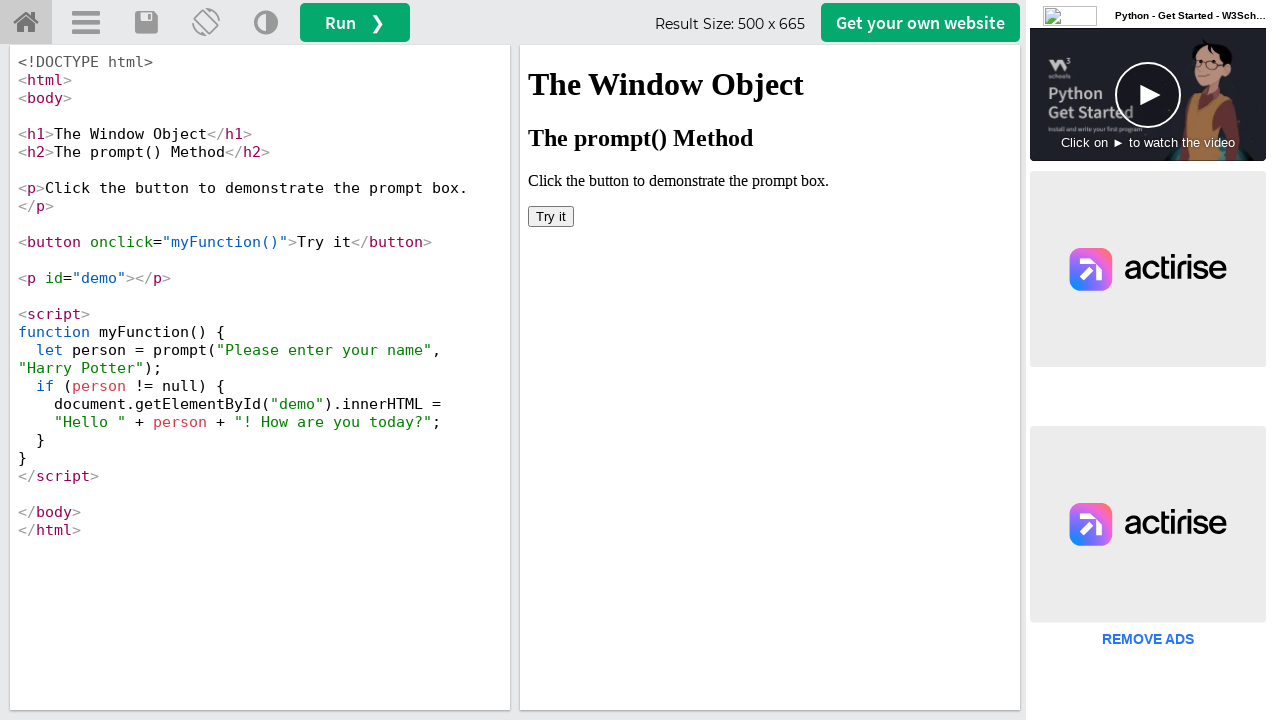

Clicked 'Try it' button in iframe to trigger prompt at (551, 216) on #iframeResult >> internal:control=enter-frame >> xpath=//button[text()='Try it']
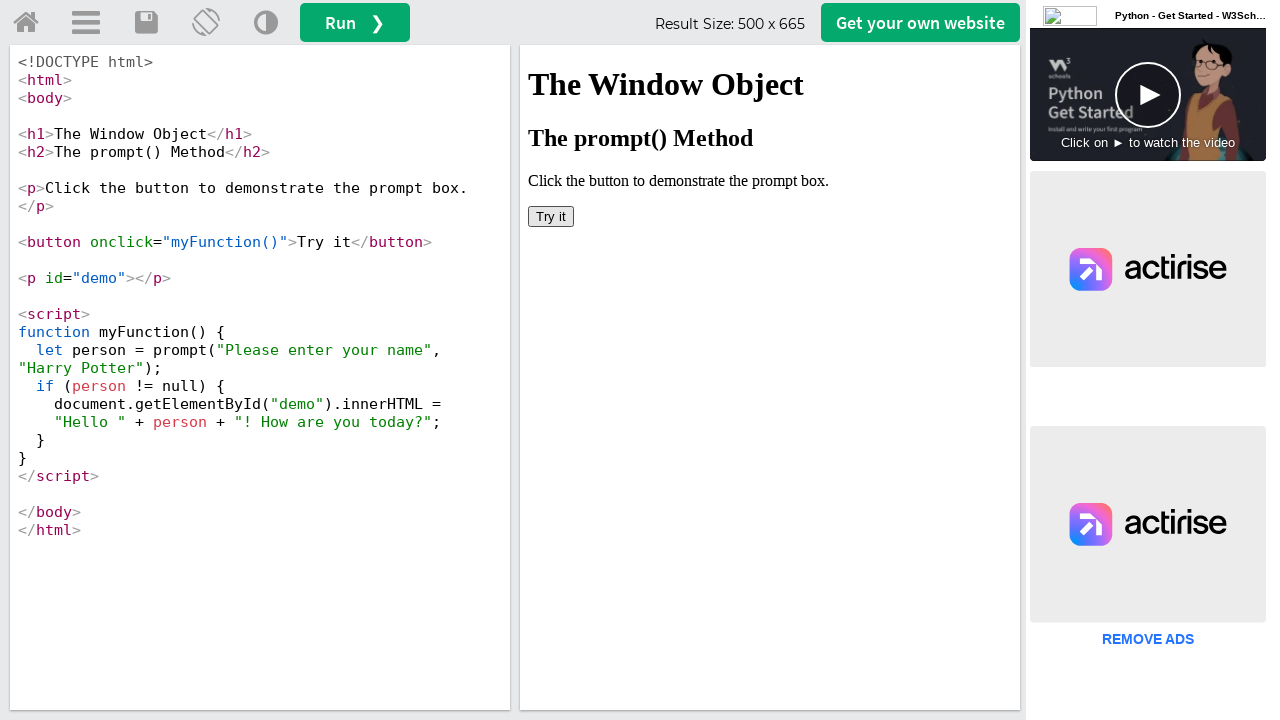

Attached dialog handler to accept prompt with text 'Marcus'
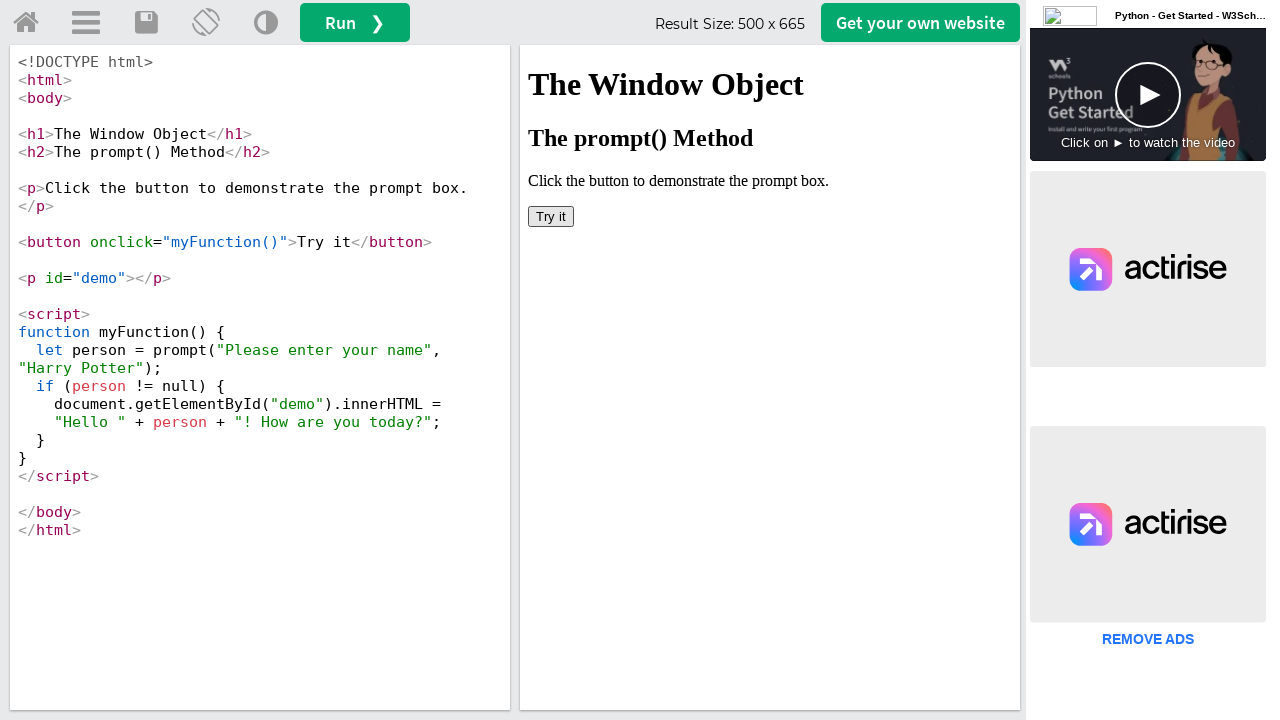

Clicked 'Try it' button again to trigger prompt dialog at (551, 216) on #iframeResult >> internal:control=enter-frame >> xpath=//button[text()='Try it']
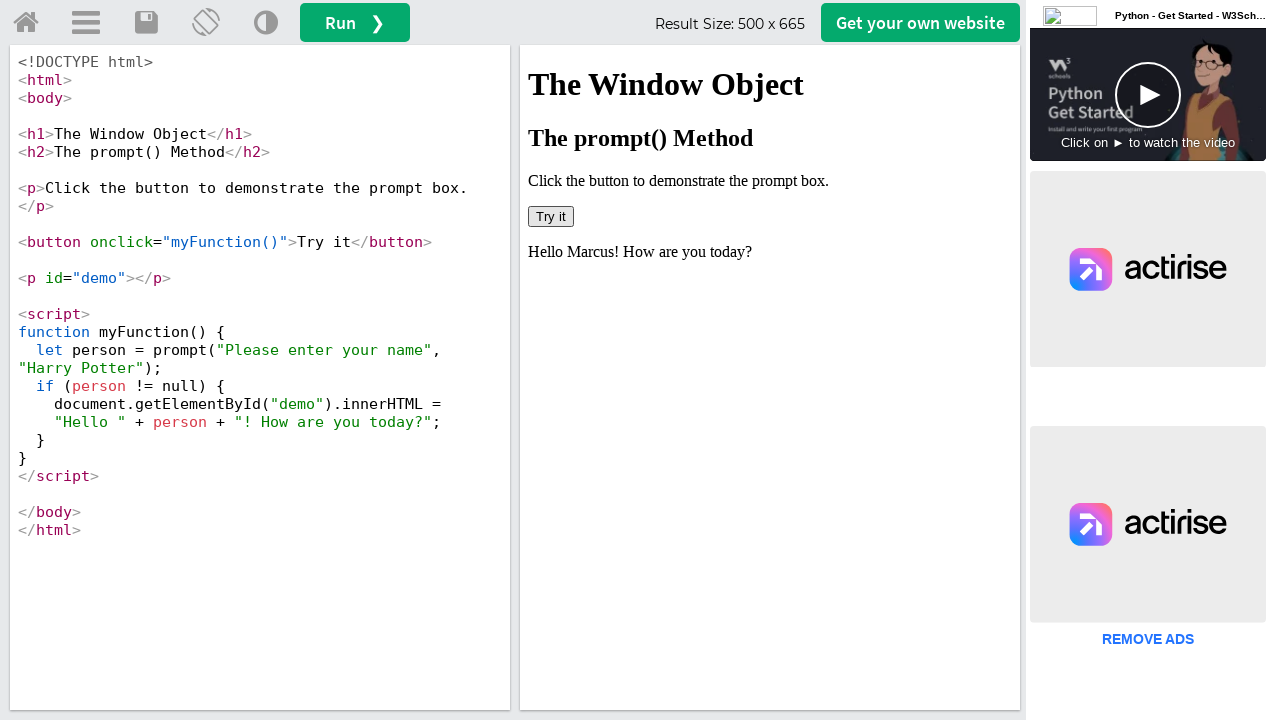

Waited for demo result element to appear after accepting prompt
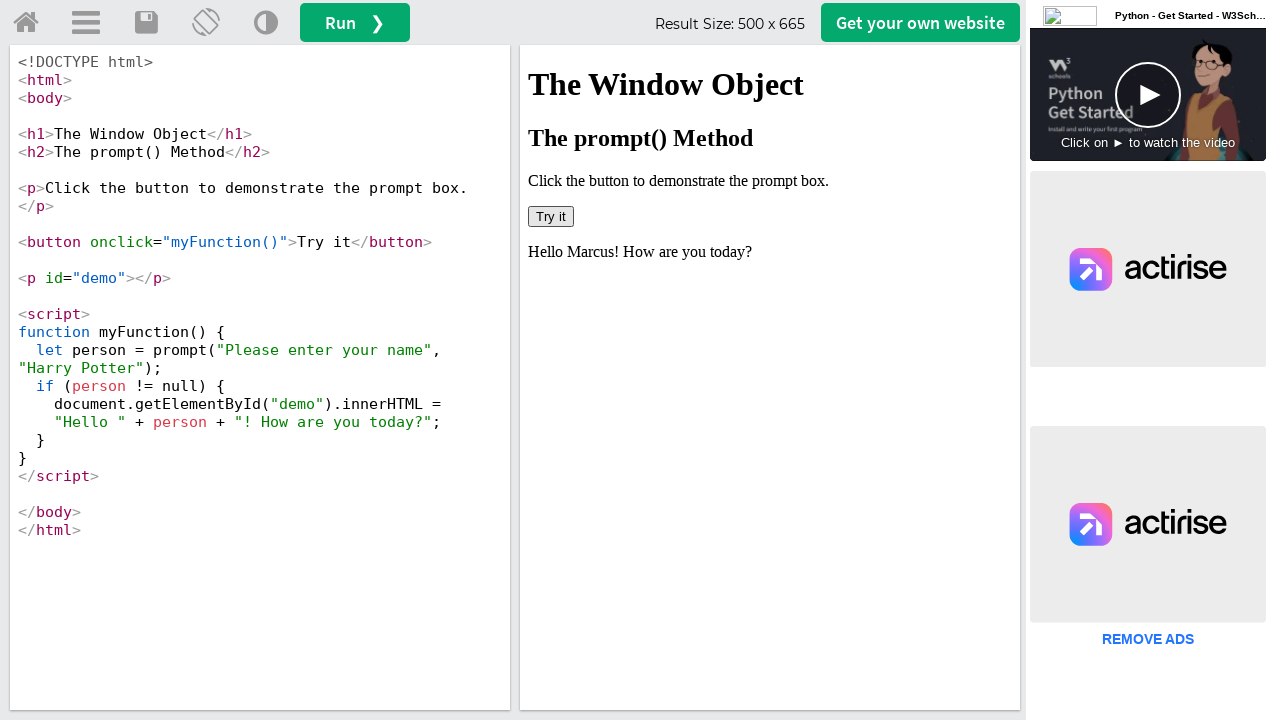

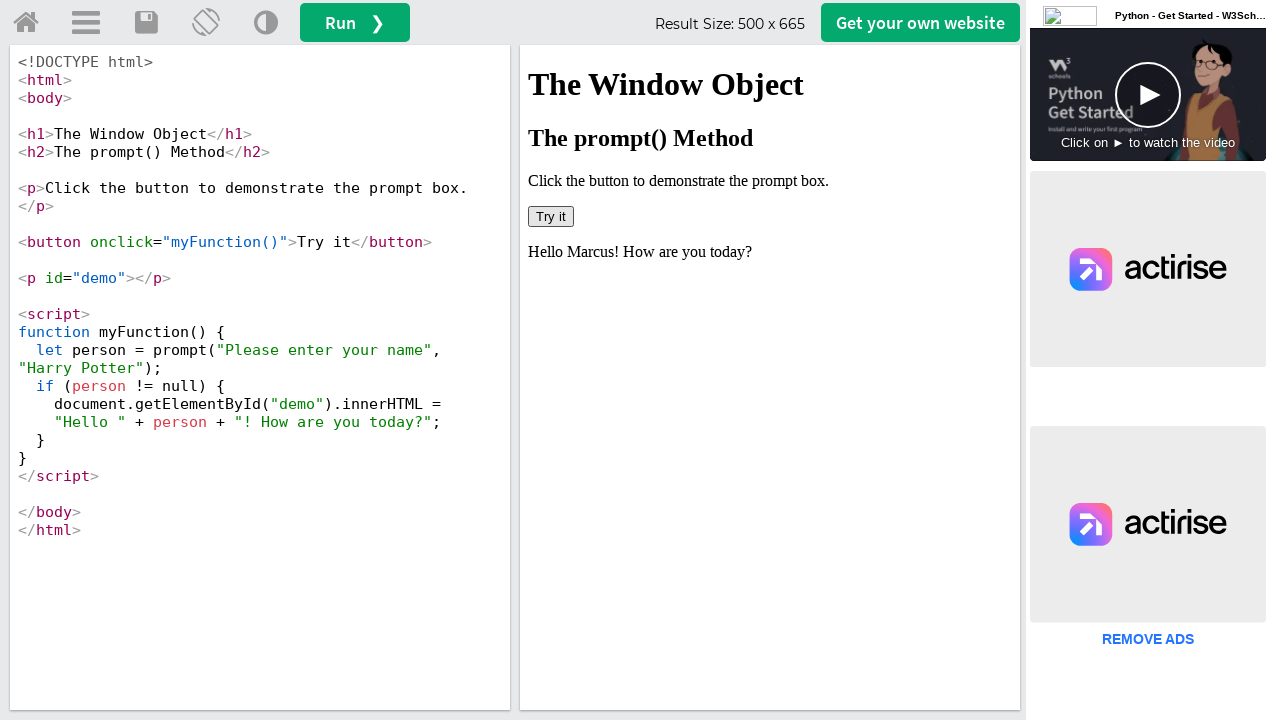